Tests browser back button navigation between filter views

Starting URL: https://demo.playwright.dev/todomvc

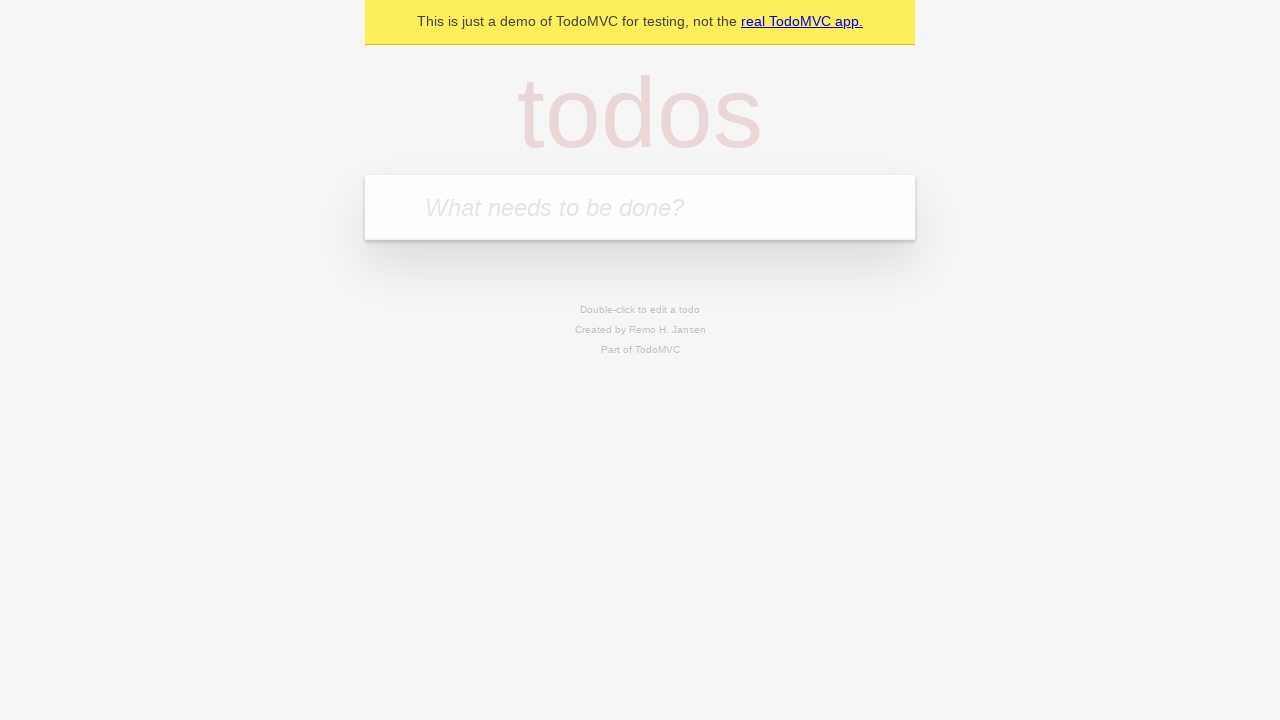

Filled todo input field with 'buy some cheese' on internal:attr=[placeholder="What needs to be done?"i]
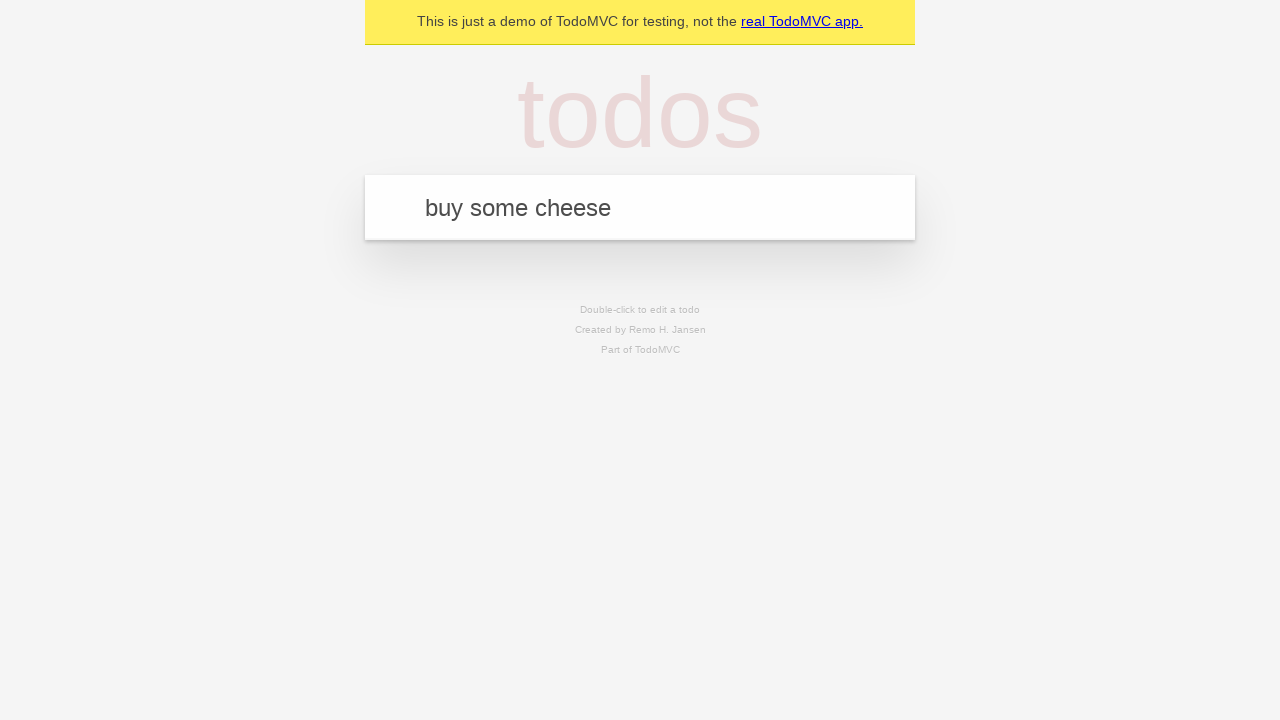

Pressed Enter to create todo 'buy some cheese' on internal:attr=[placeholder="What needs to be done?"i]
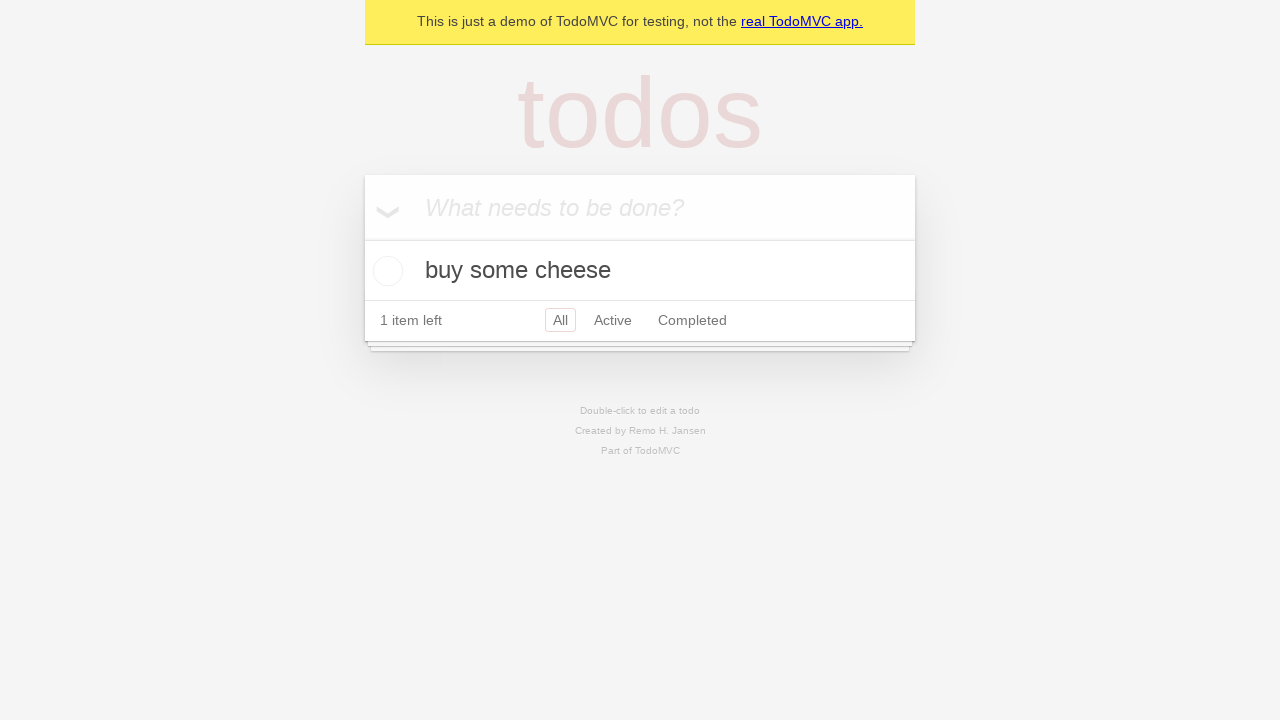

Filled todo input field with 'feed the cat' on internal:attr=[placeholder="What needs to be done?"i]
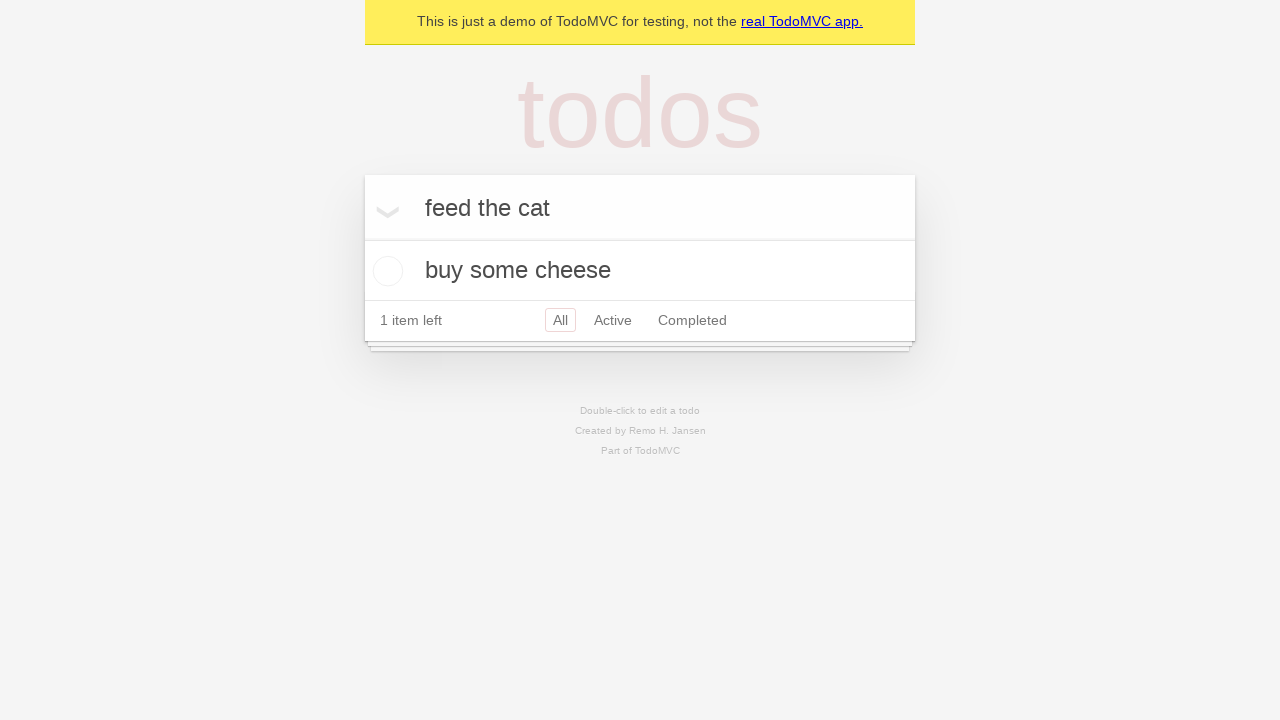

Pressed Enter to create todo 'feed the cat' on internal:attr=[placeholder="What needs to be done?"i]
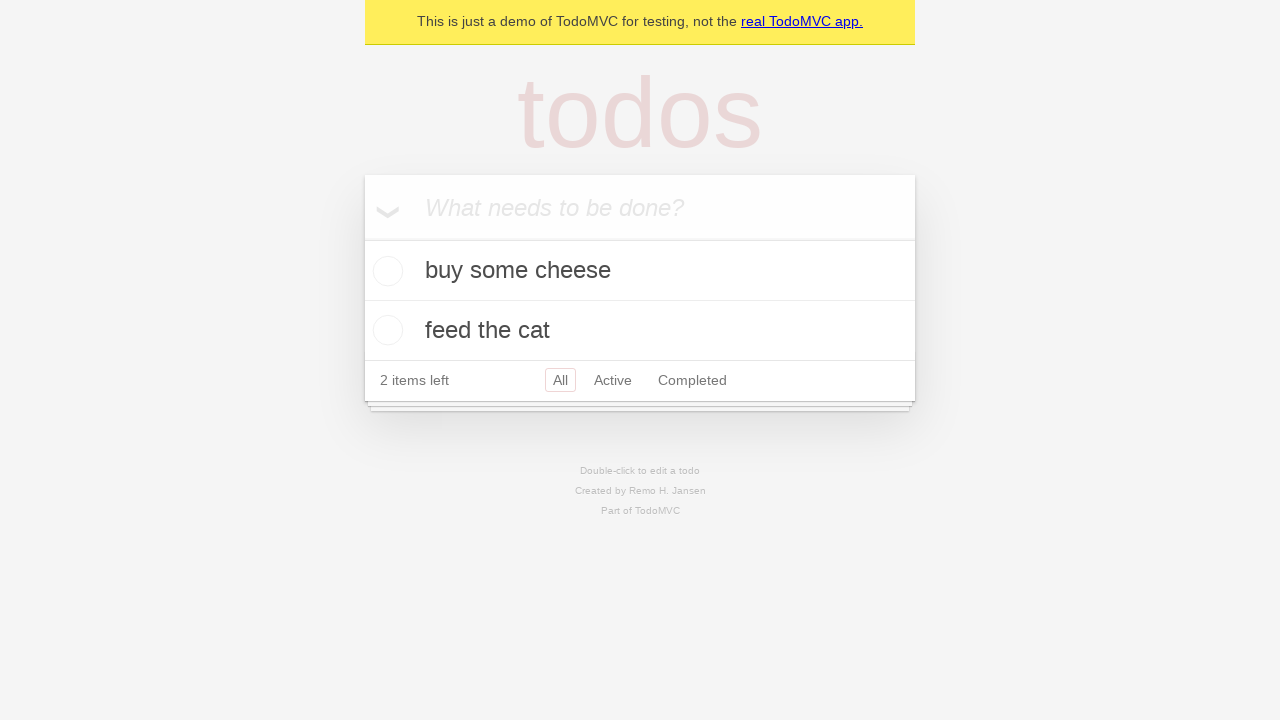

Filled todo input field with 'book a doctors appointment' on internal:attr=[placeholder="What needs to be done?"i]
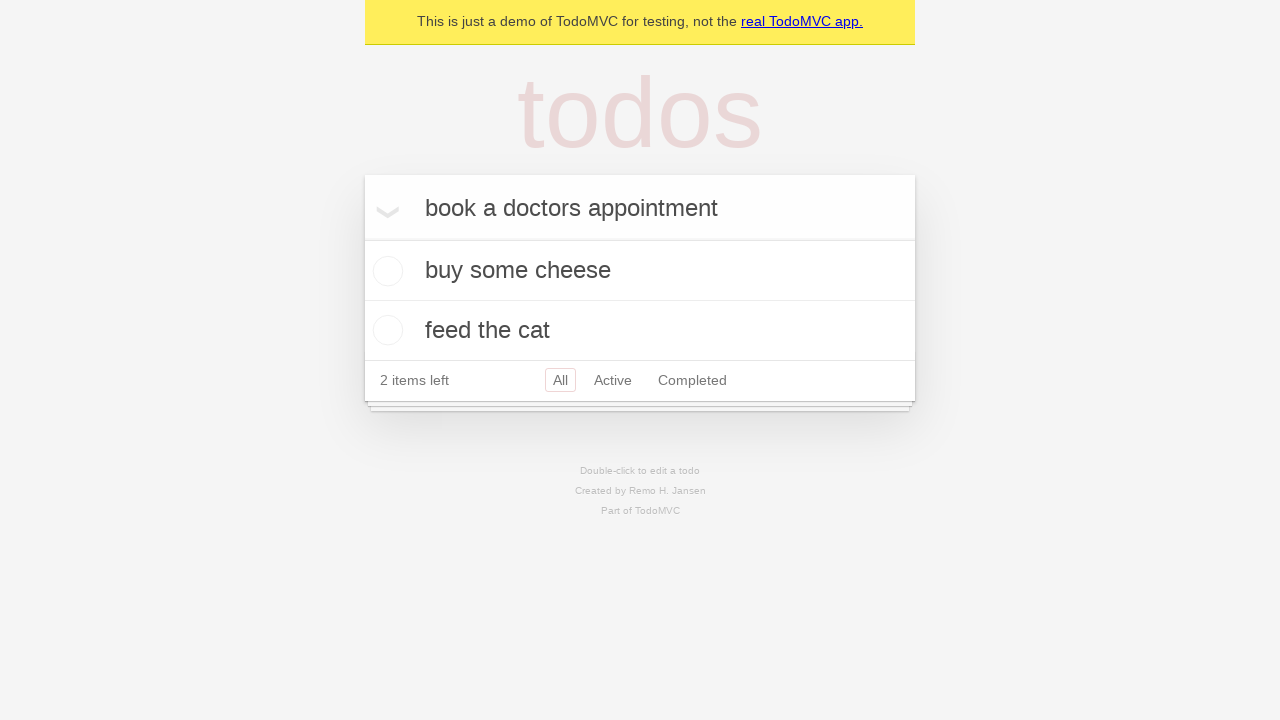

Pressed Enter to create todo 'book a doctors appointment' on internal:attr=[placeholder="What needs to be done?"i]
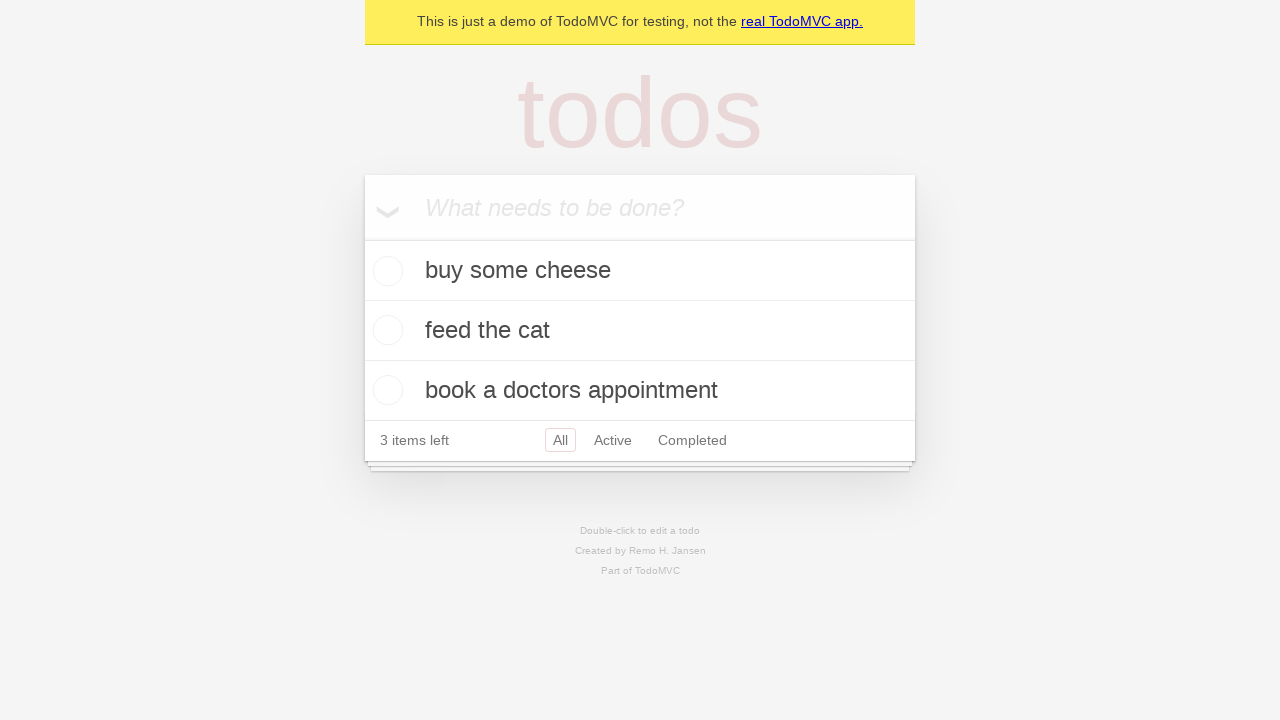

Waited for 3 todos to be created
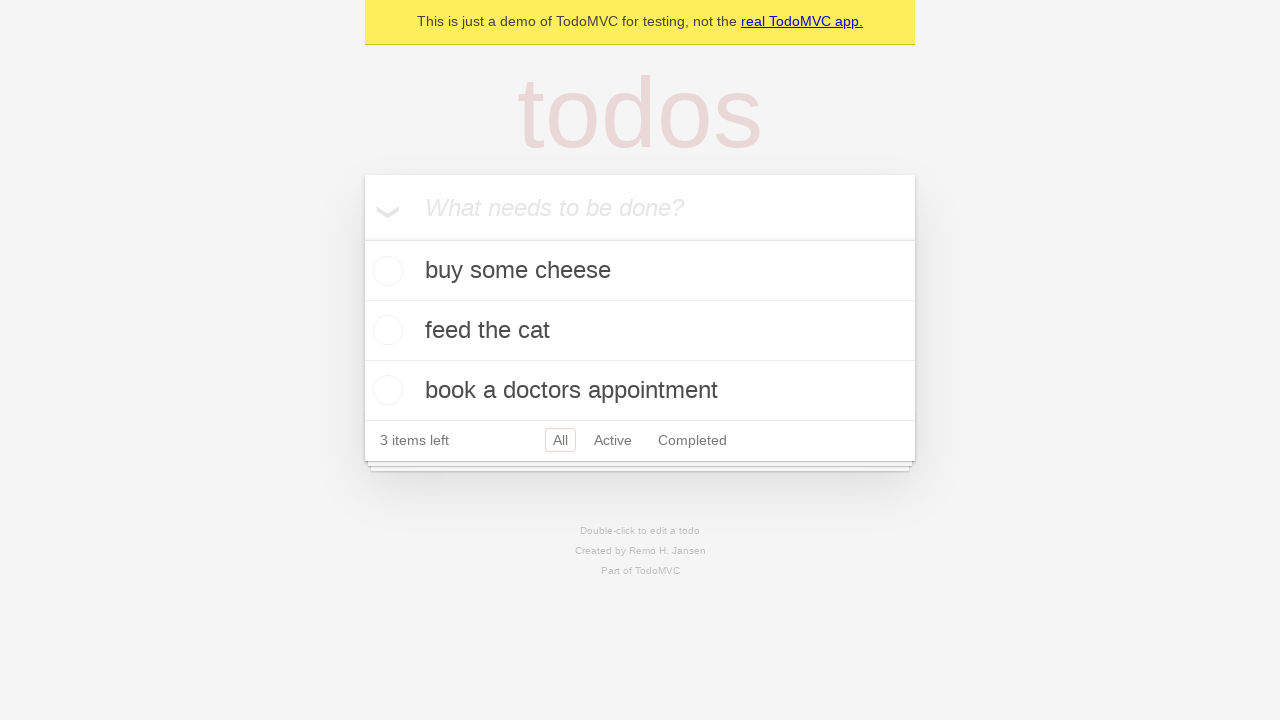

Checked the second todo item at (385, 330) on internal:testid=[data-testid="todo-item"s] >> nth=1 >> internal:role=checkbox
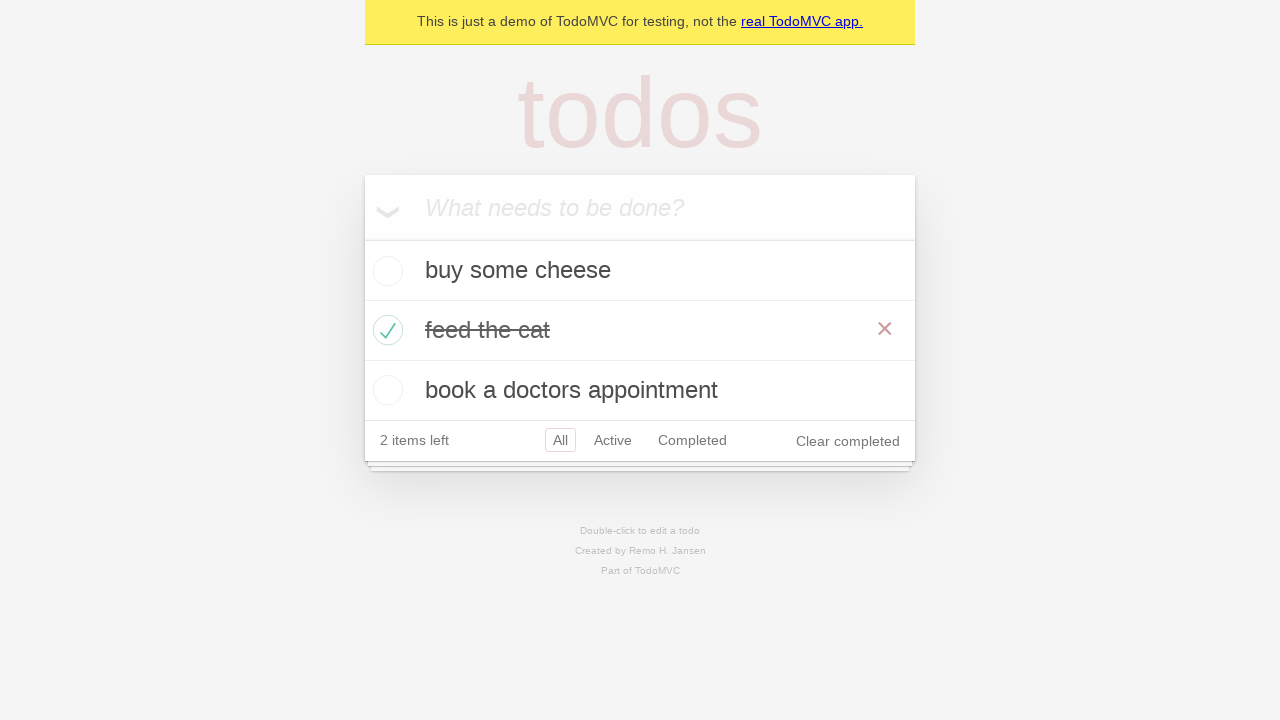

Clicked 'All' filter link at (560, 440) on internal:role=link[name="All"i]
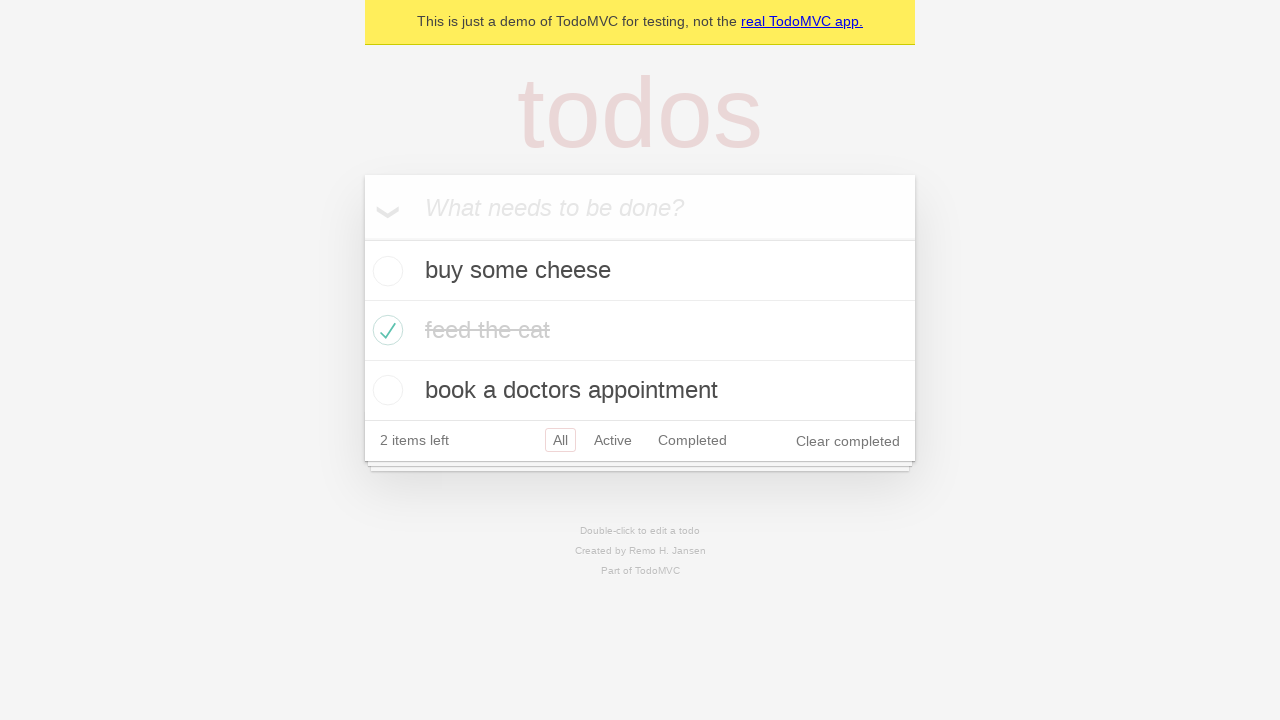

Clicked 'Active' filter link at (613, 440) on internal:role=link[name="Active"i]
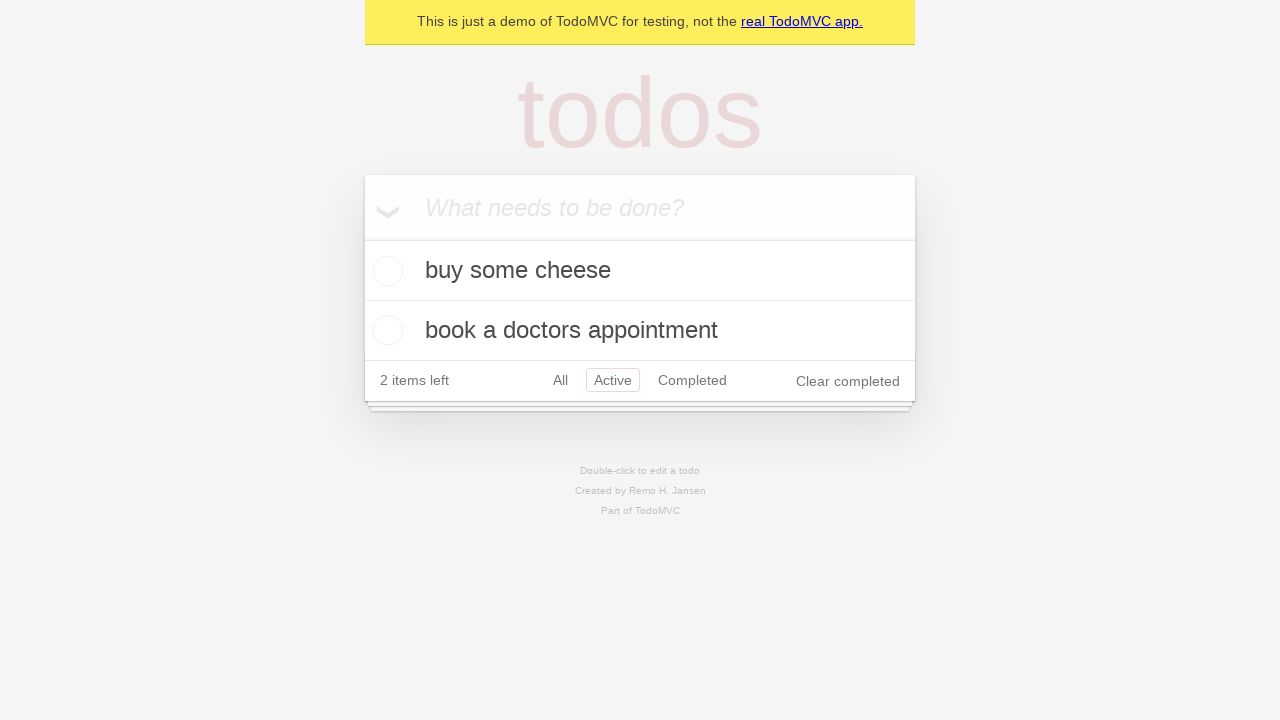

Clicked 'Completed' filter link at (692, 380) on internal:role=link[name="Completed"i]
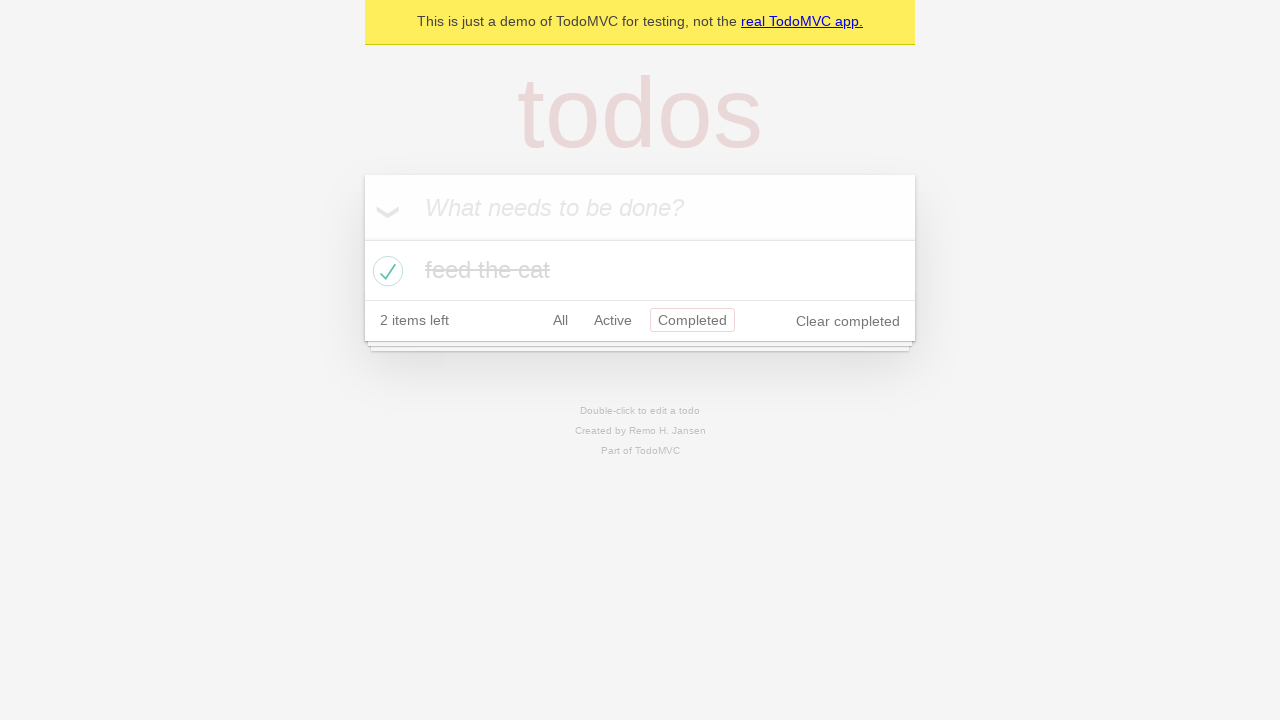

Navigated back using browser back button to 'Active' filter view
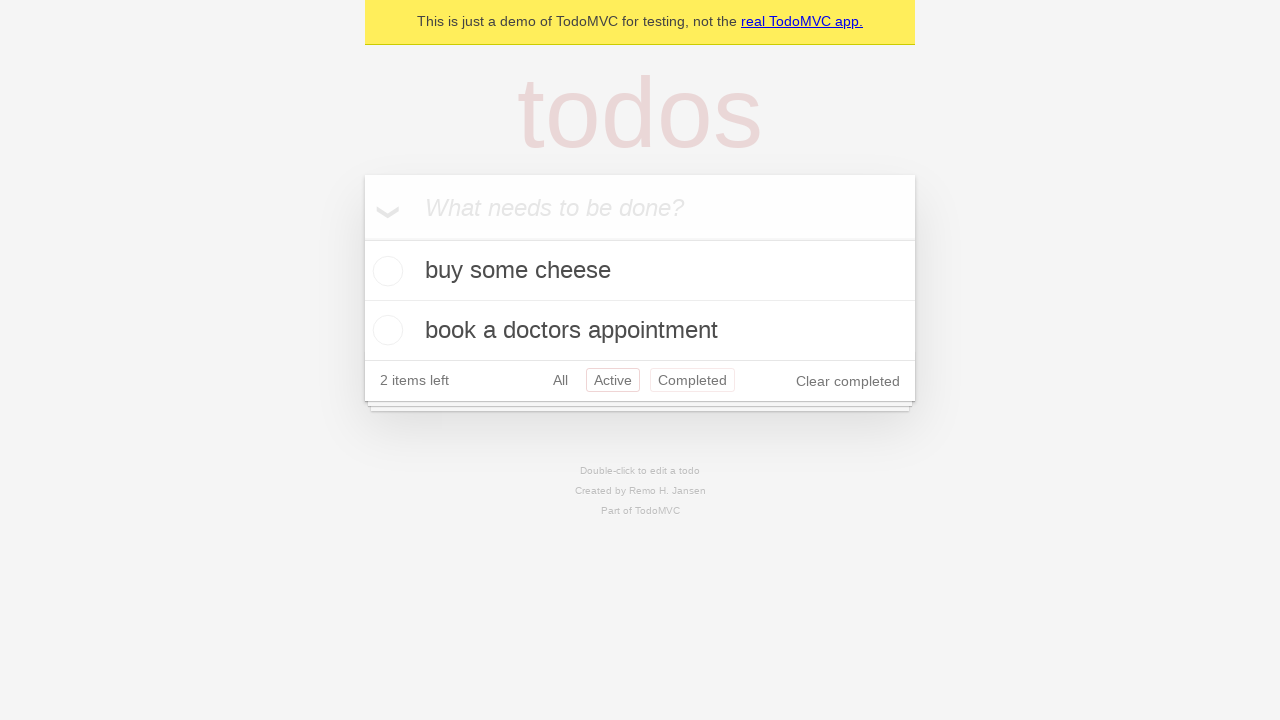

Navigated back using browser back button to 'All' filter view
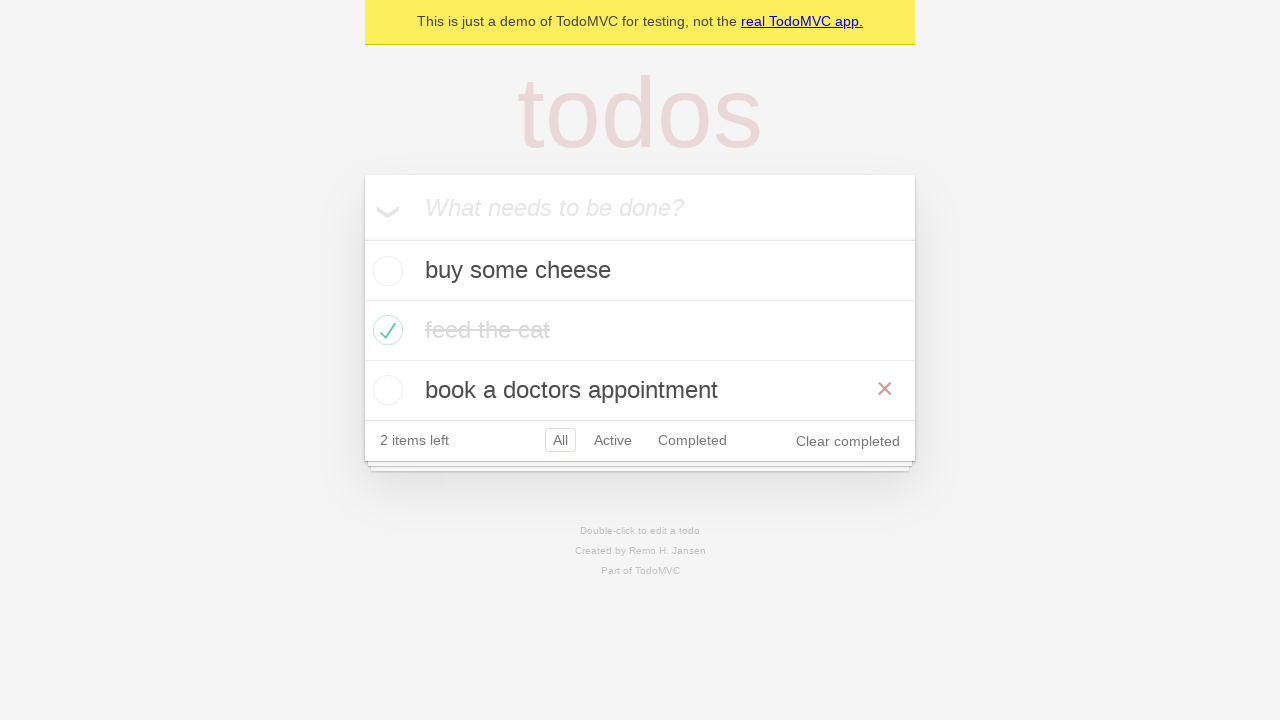

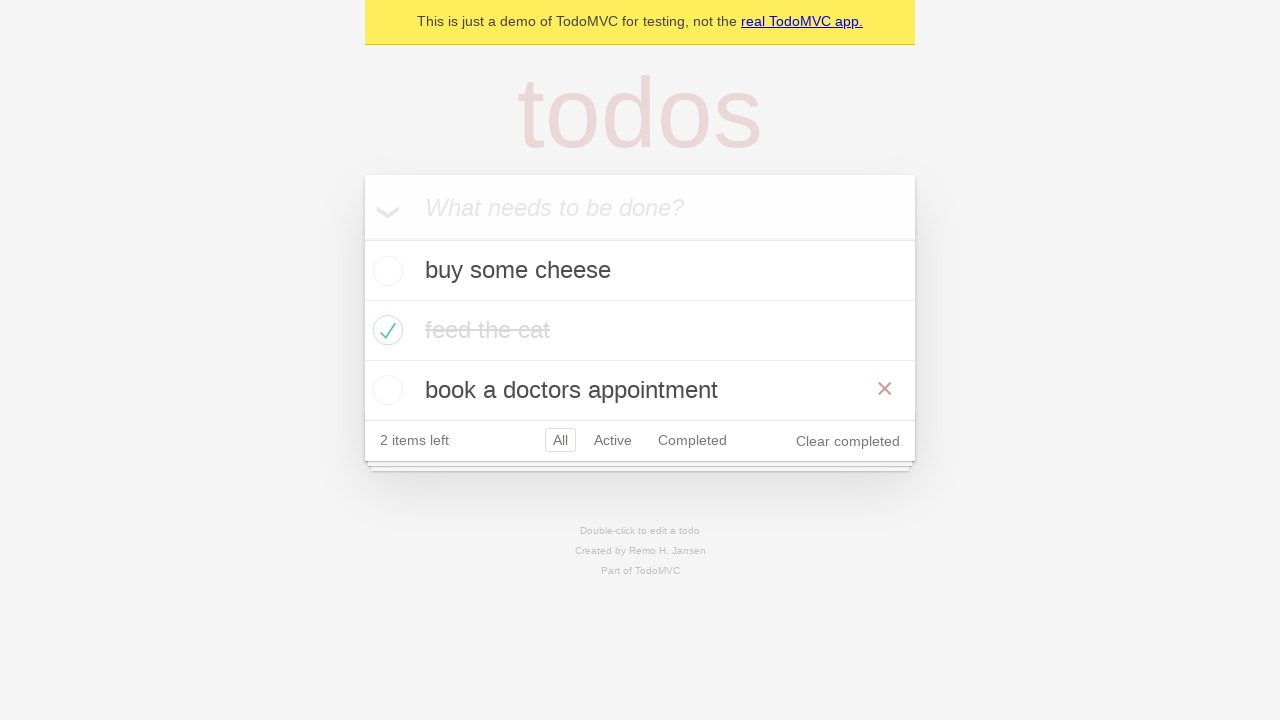